Tests JavaScript prompt dialog by clicking the third alert button, entering text, accepting it, and verifying the entered text is displayed

Starting URL: https://the-internet.herokuapp.com/javascript_alerts

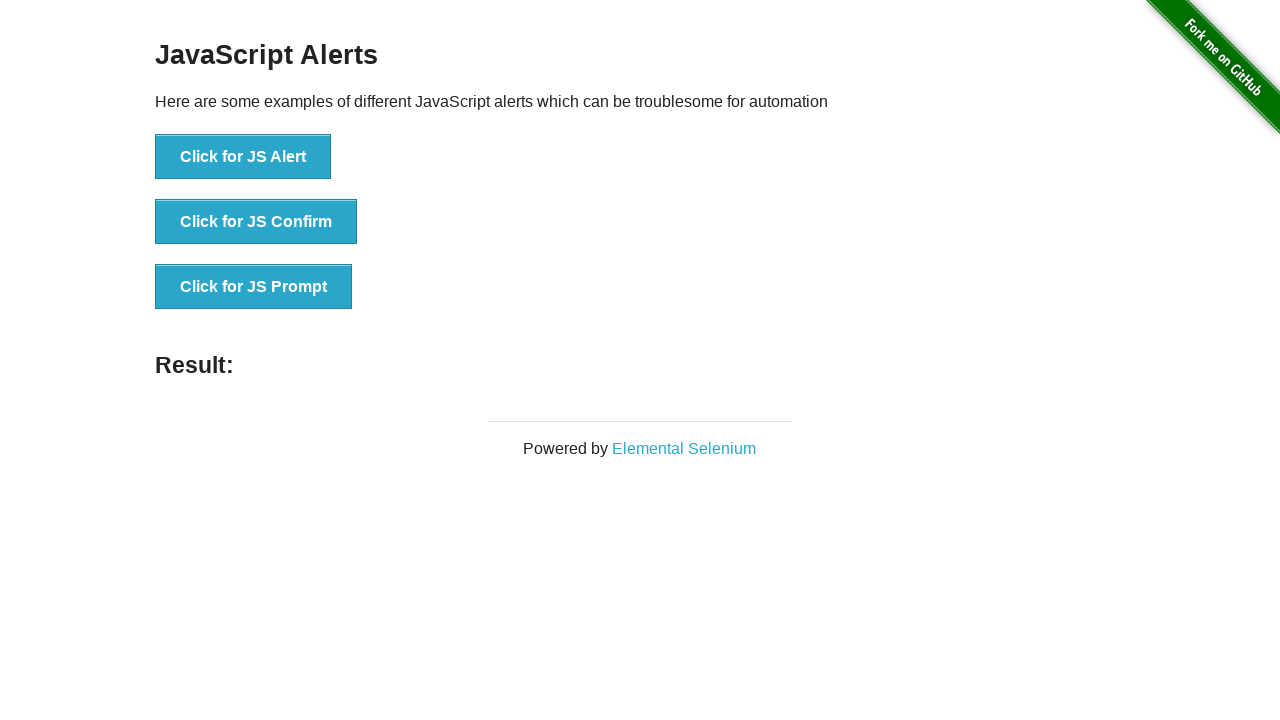

Set up dialog handler to accept prompt with 'Hello World'
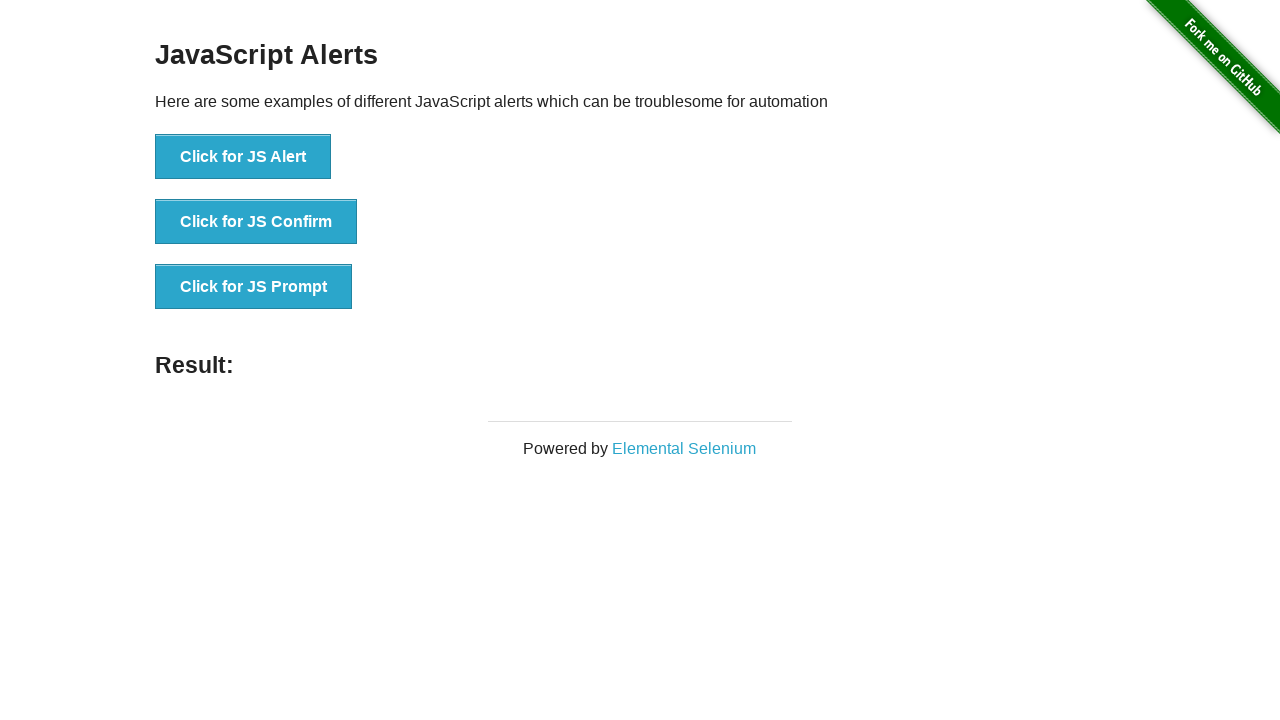

Clicked the third alert button to trigger JavaScript prompt dialog at (254, 287) on (//button)[3]
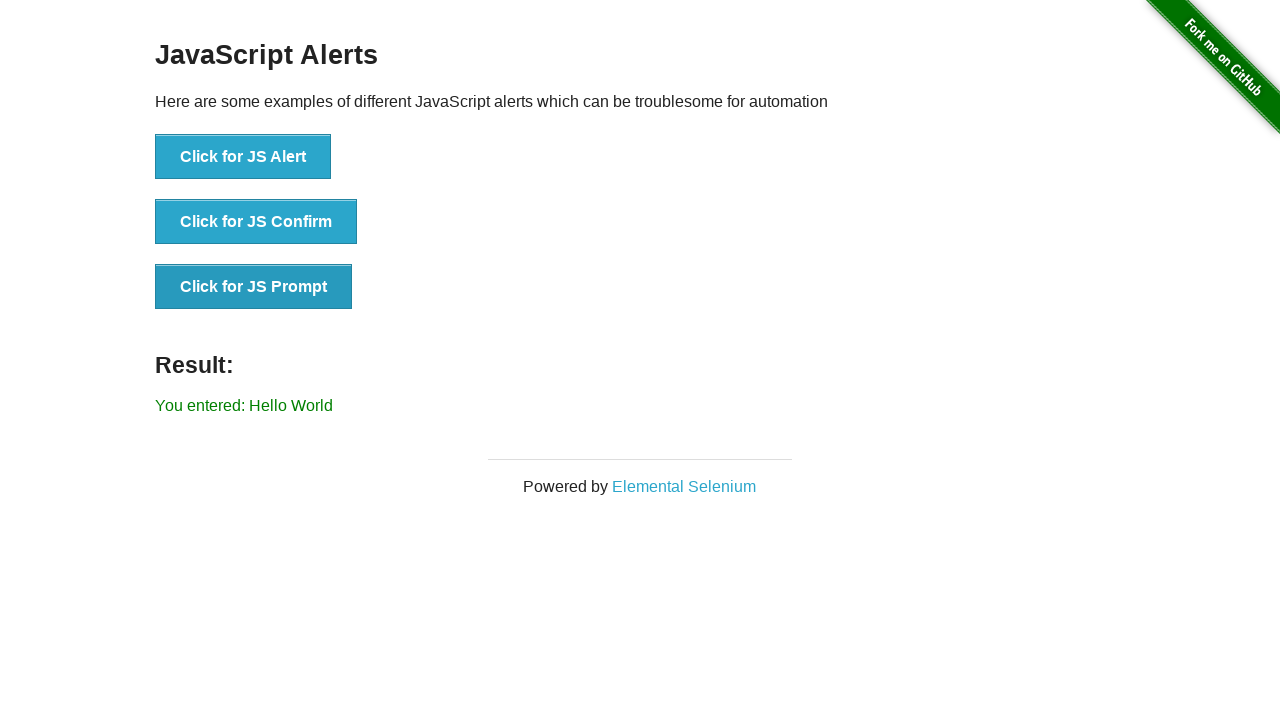

Result element loaded after prompt was accepted
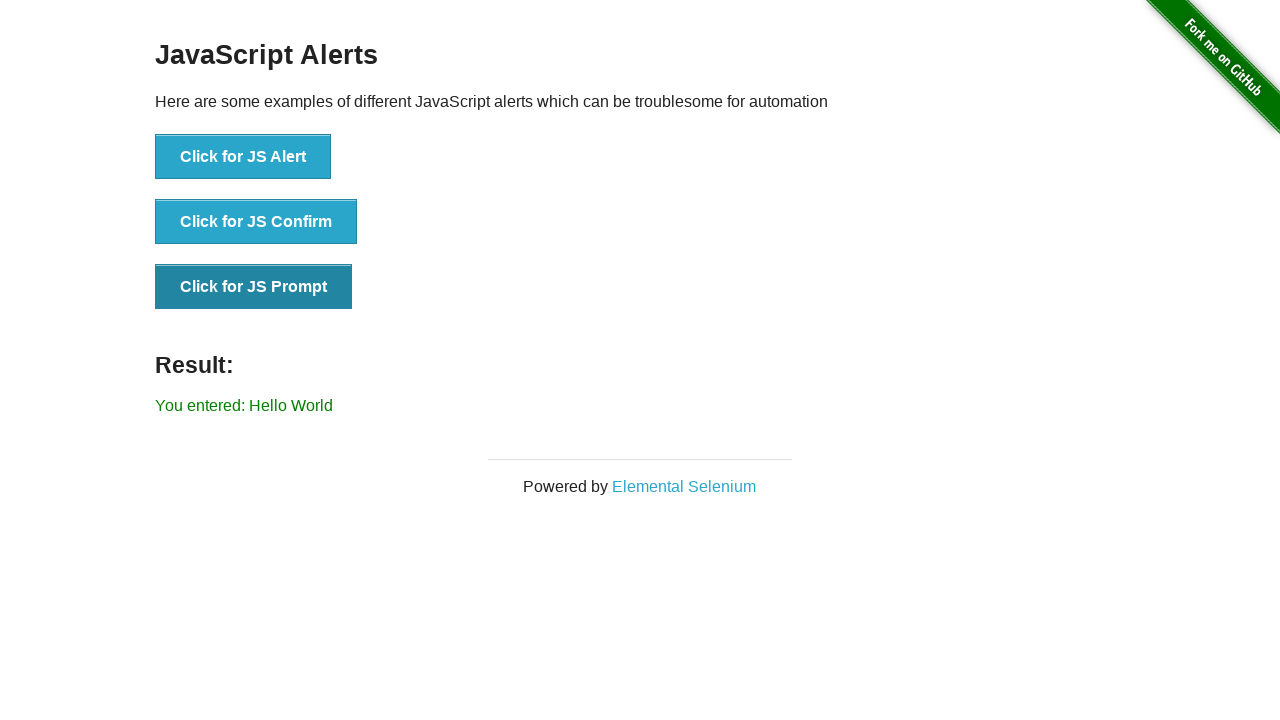

Retrieved result text from page
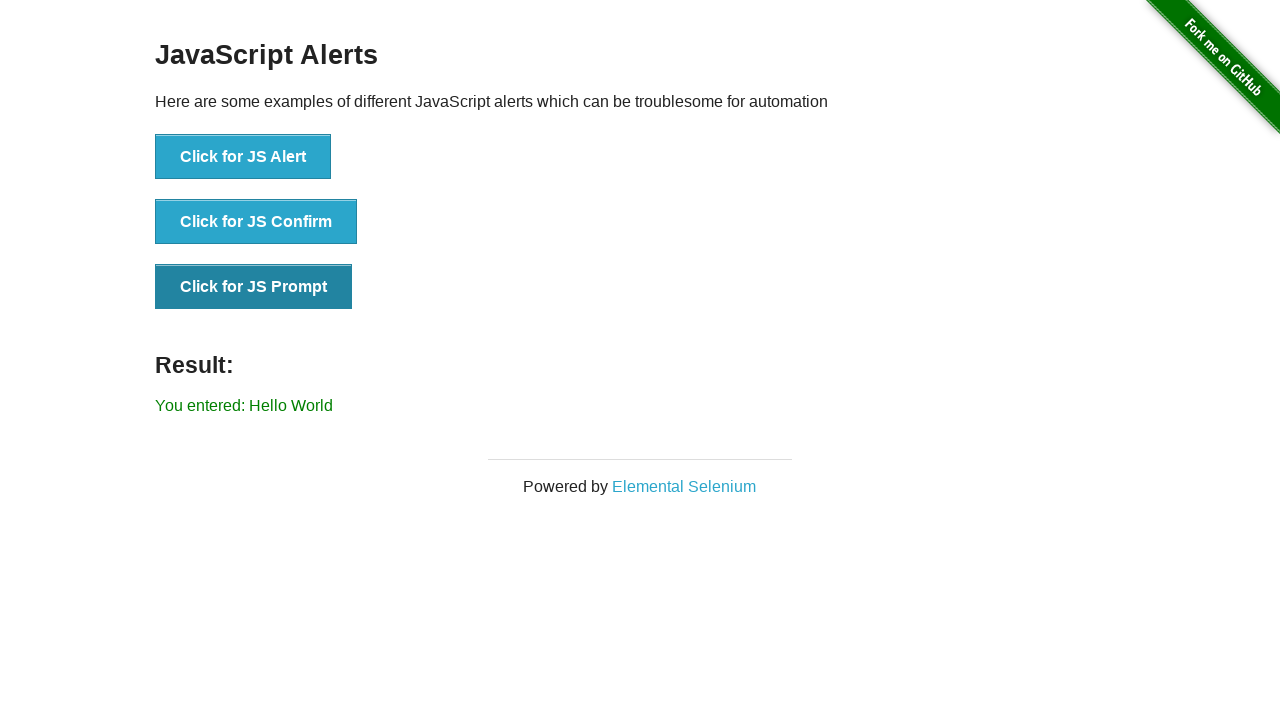

Verified that result text matches expected value 'You entered: Hello World'
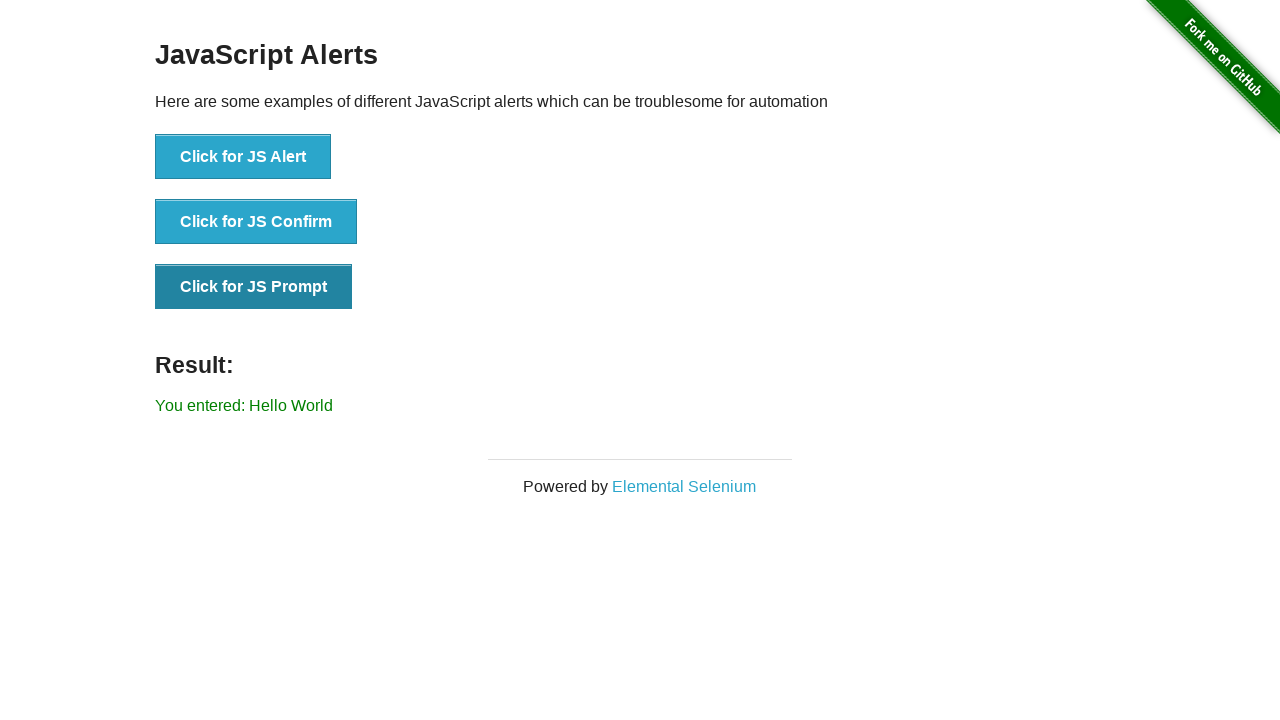

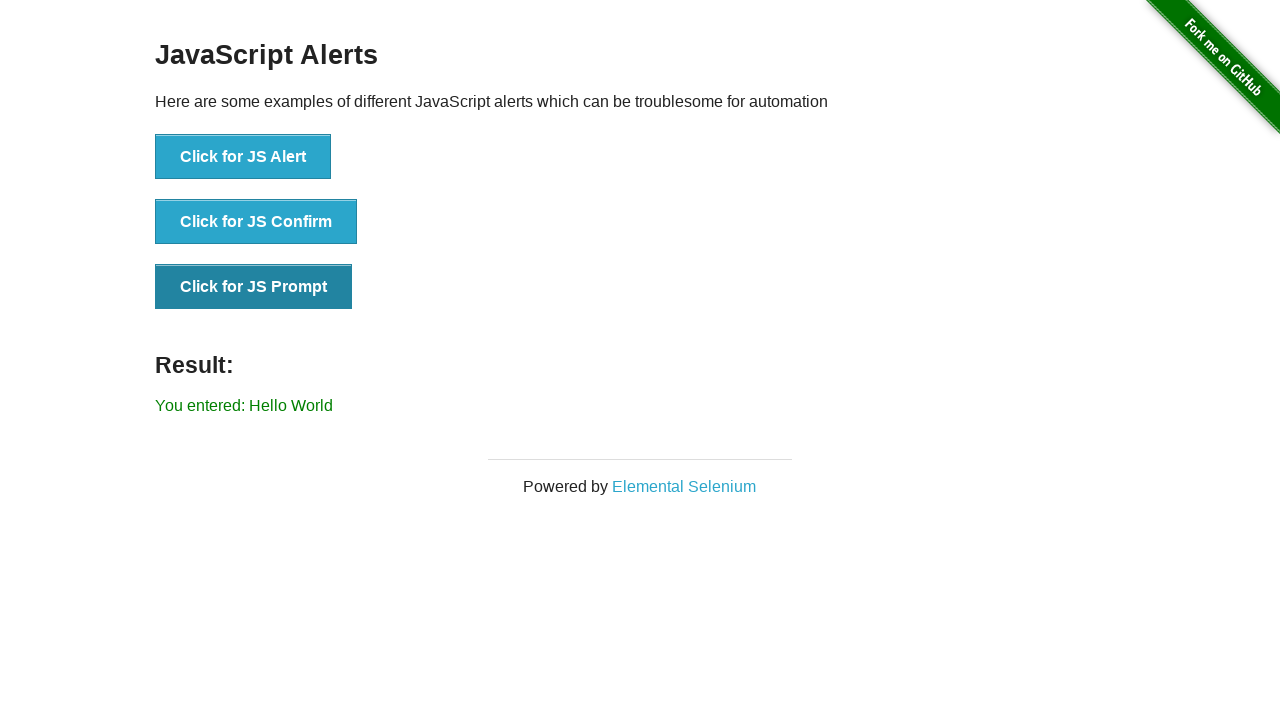